Navigates to SpiceJet homepage and waits for page to load

Starting URL: https://www.spicejet.com/

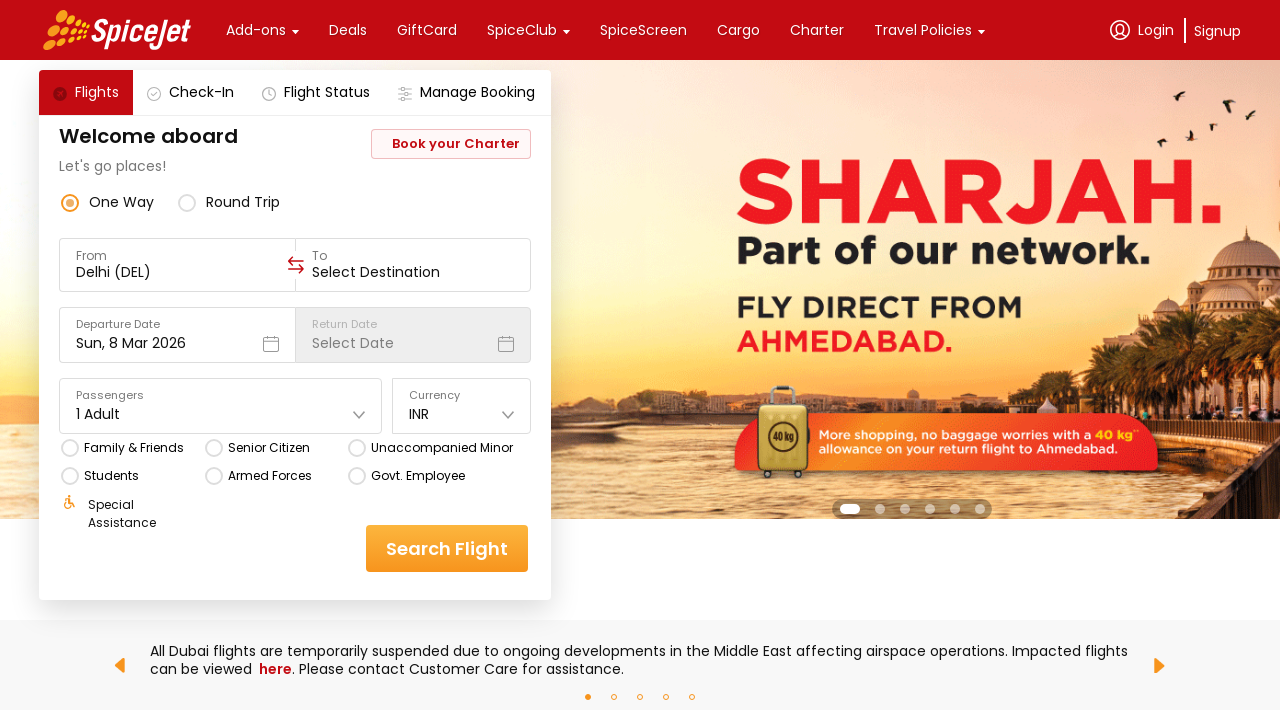

Navigated to SpiceJet homepage
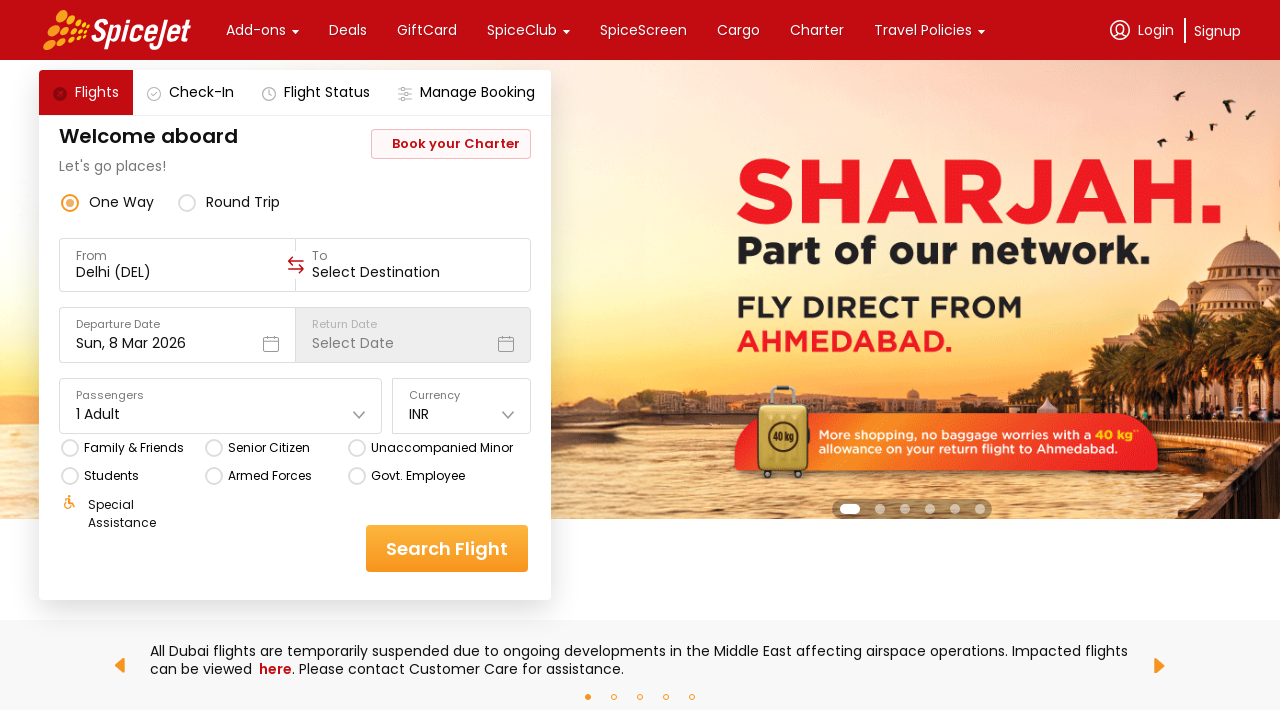

SpiceJet homepage fully loaded (networkidle state reached)
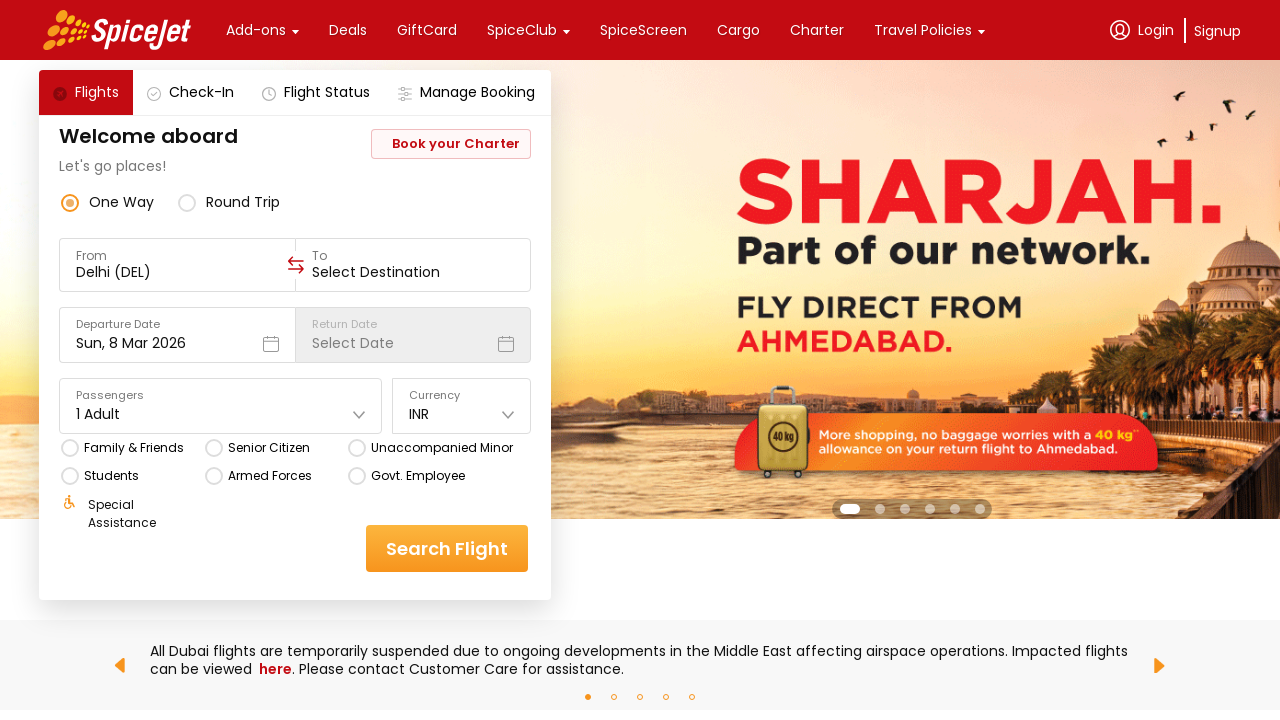

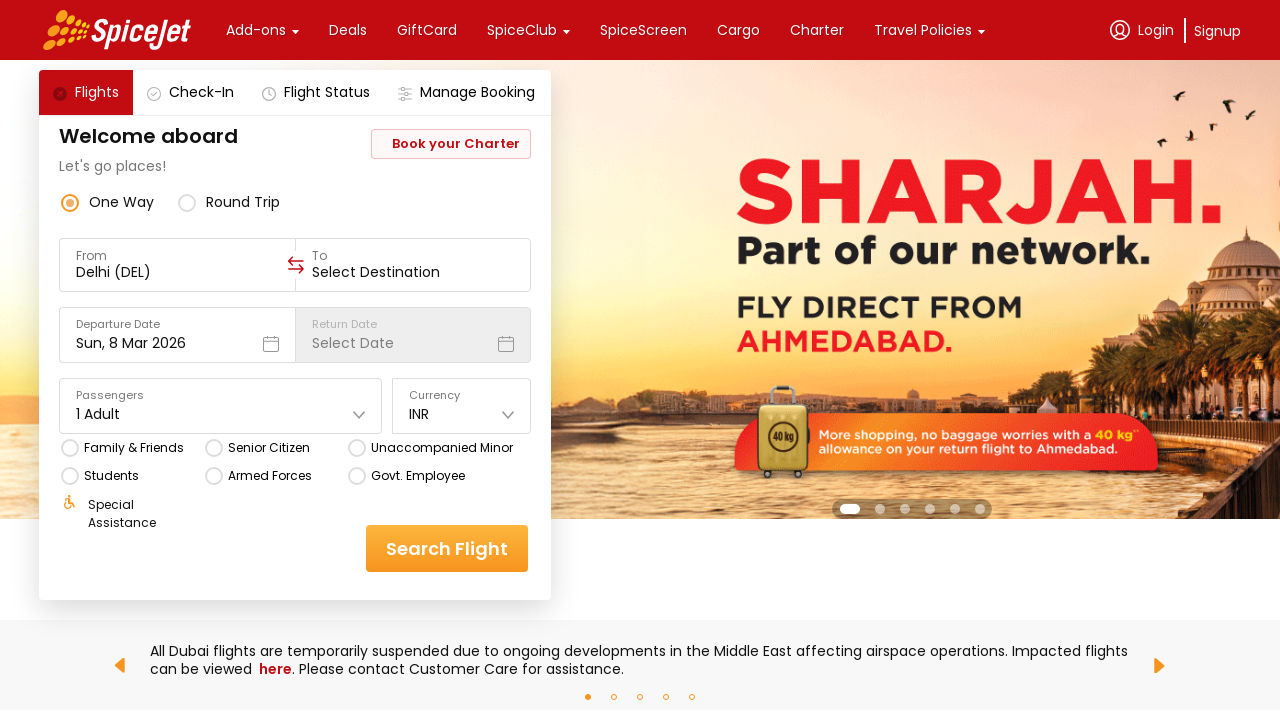